Tests drag and drop functionality on the jQuery UI droppable demo page by dragging an element onto a drop target within an iframe

Starting URL: http://jqueryui.com/droppable/

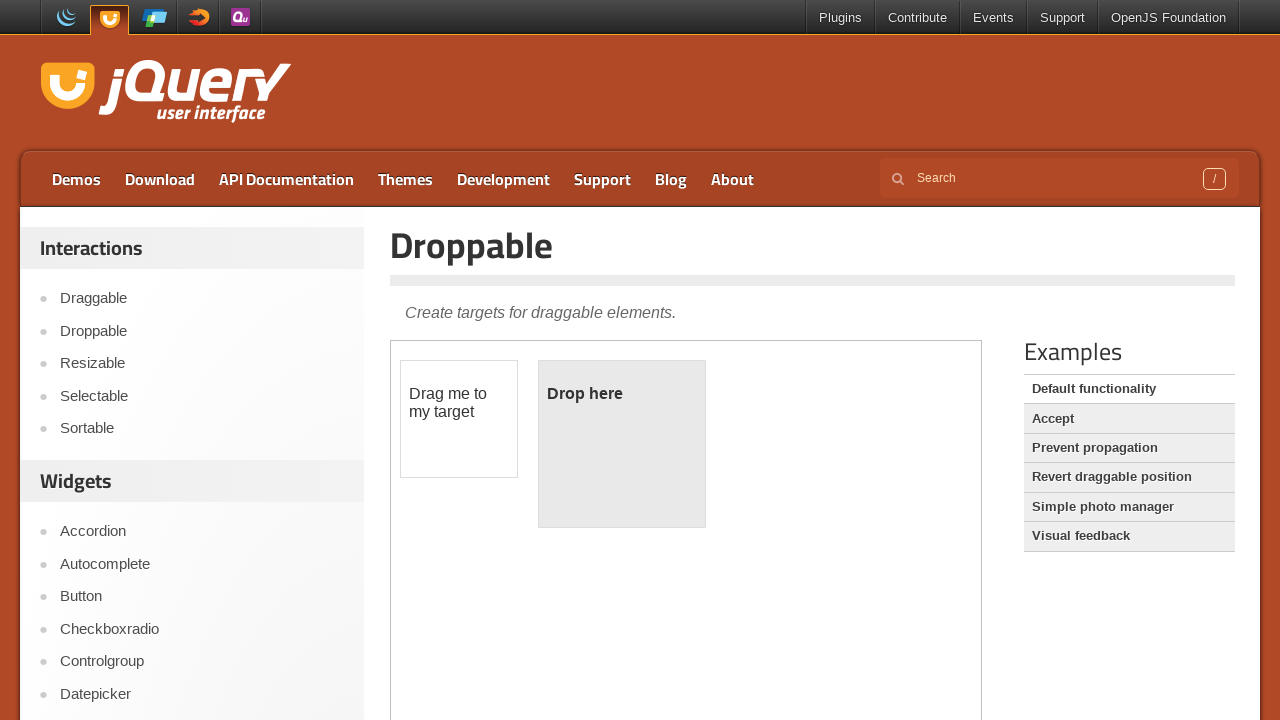

Located the demo iframe
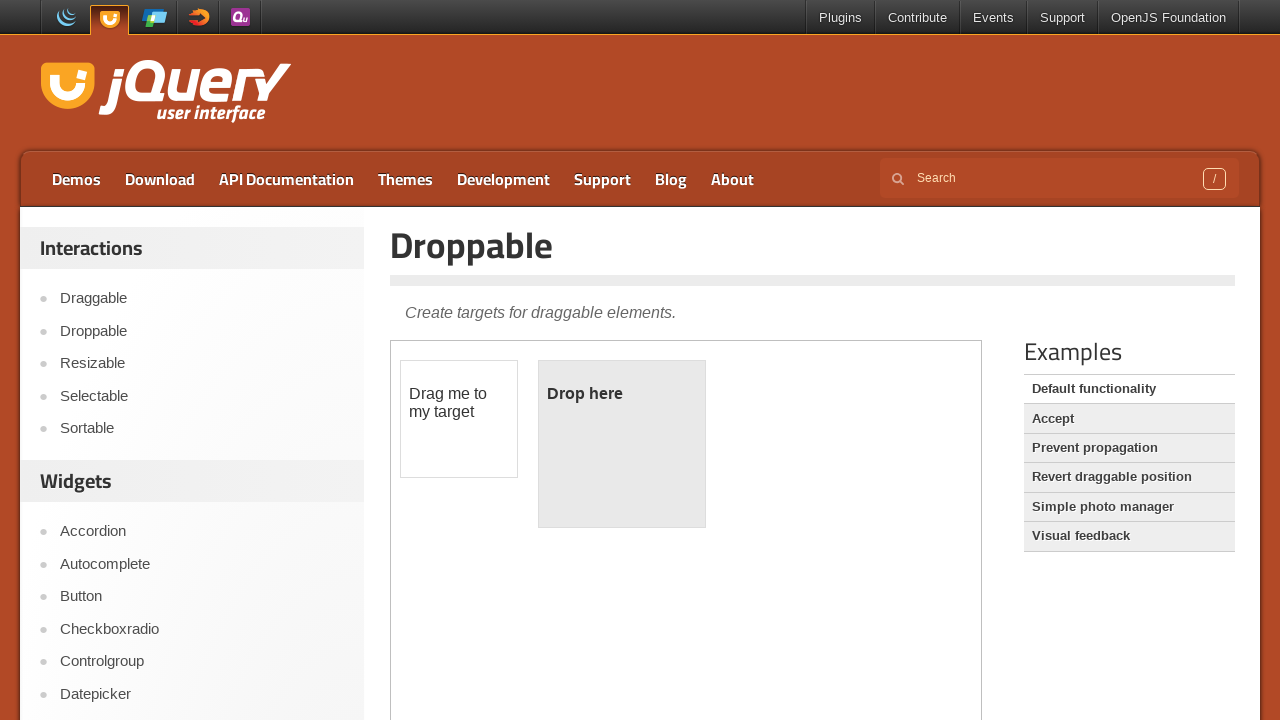

Located the draggable element within the iframe
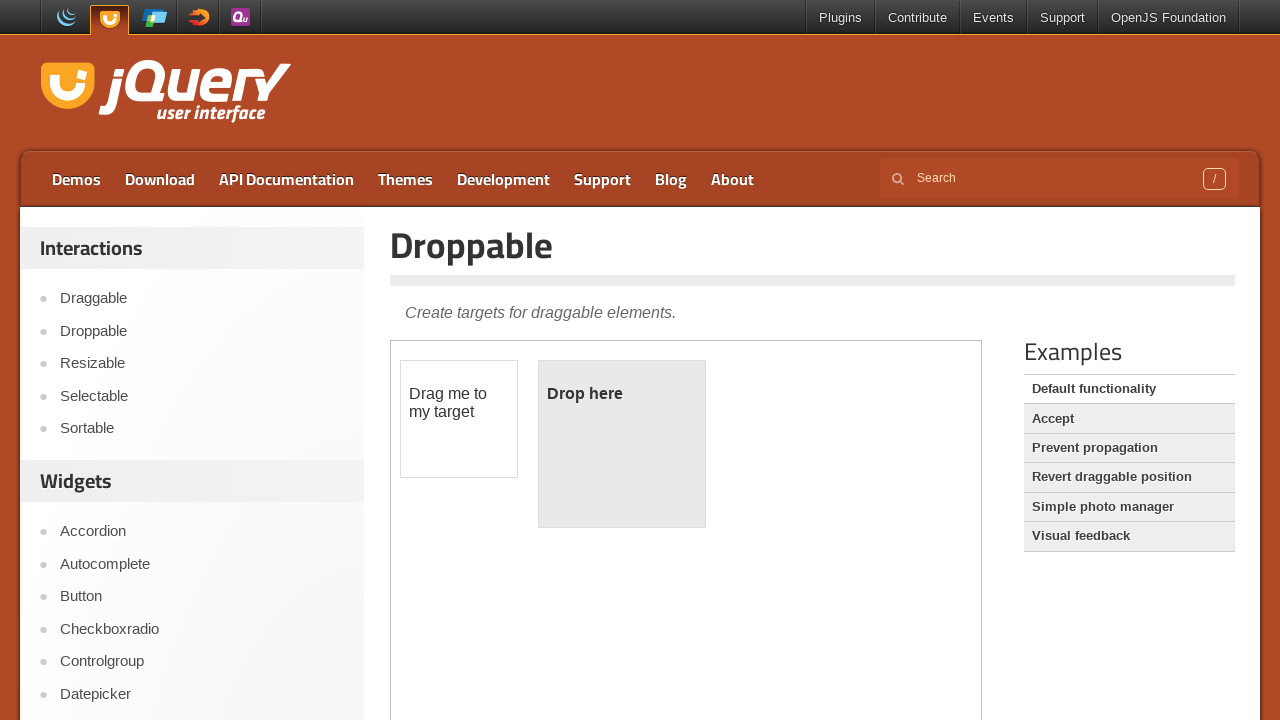

Located the droppable target element within the iframe
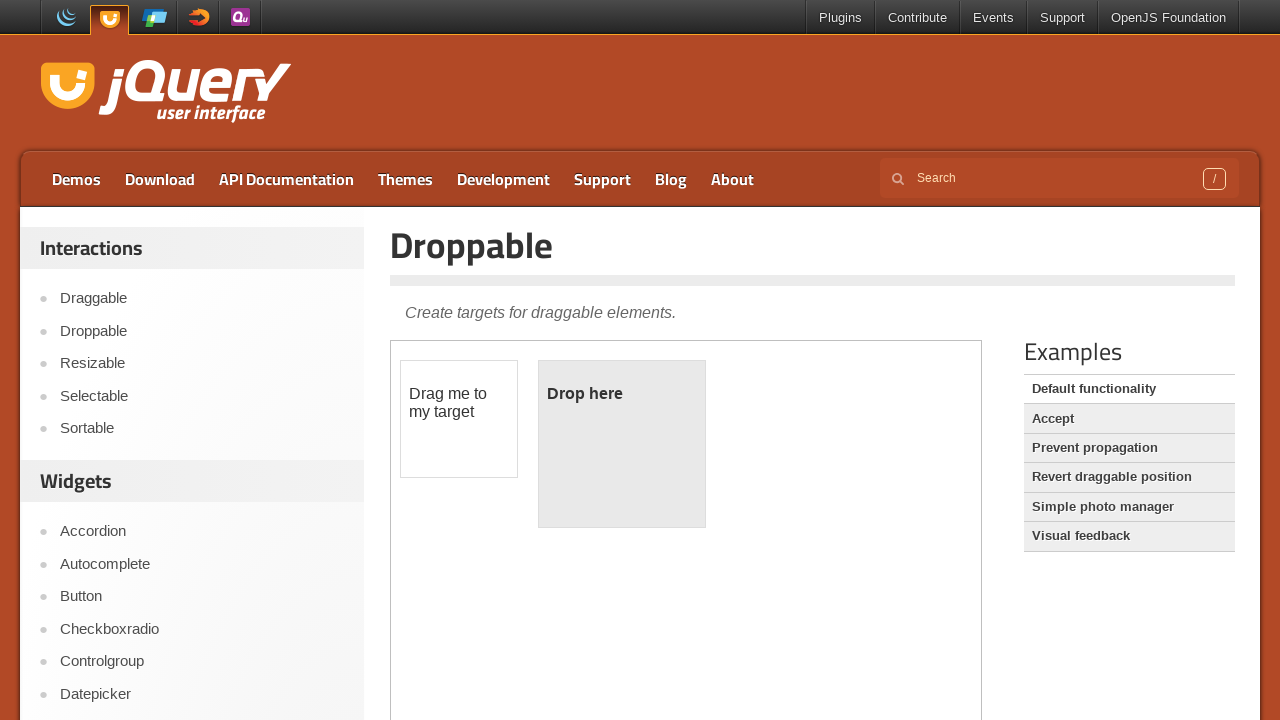

Dragged the source element onto the drop target at (622, 444)
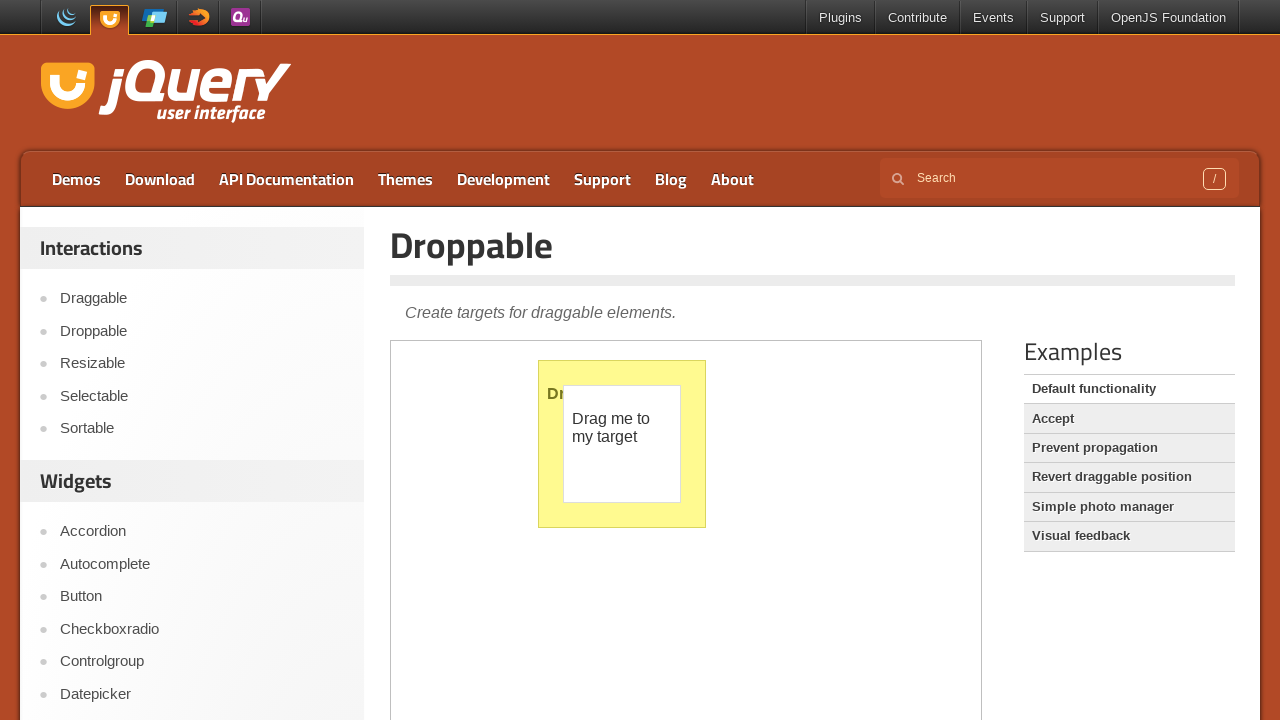

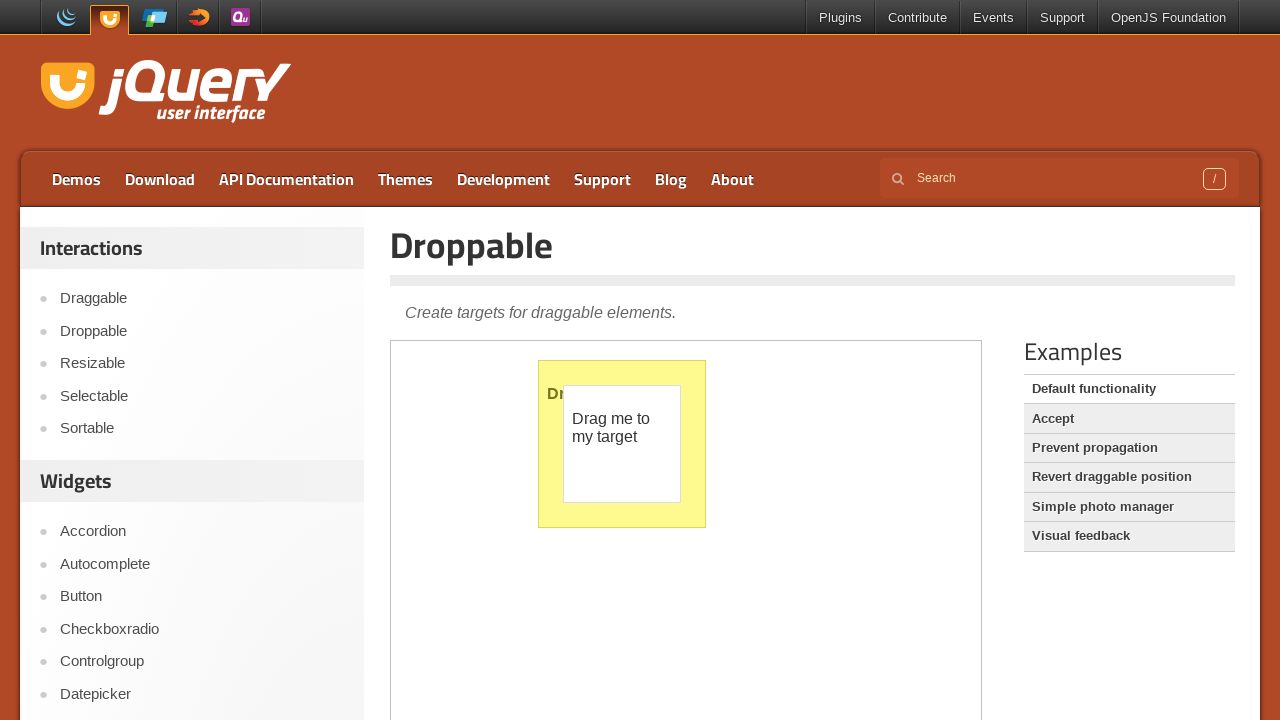